Tests JavaScript confirm dialog handling by clicking a button that triggers a confirm dialog, dismissing it, and verifying the result message does not contain "successfuly"

Starting URL: https://testcenter.techproeducation.com/index.php?page=javascript-alerts

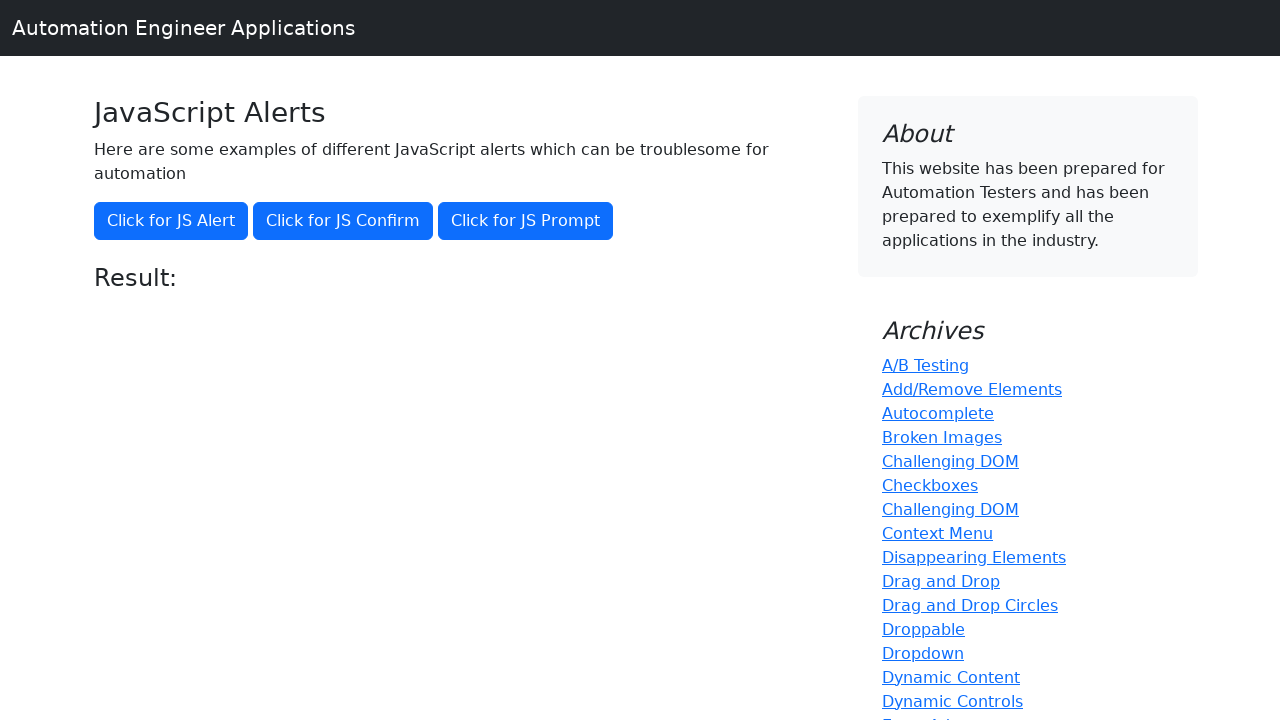

Set up dialog handler to dismiss confirm dialogs
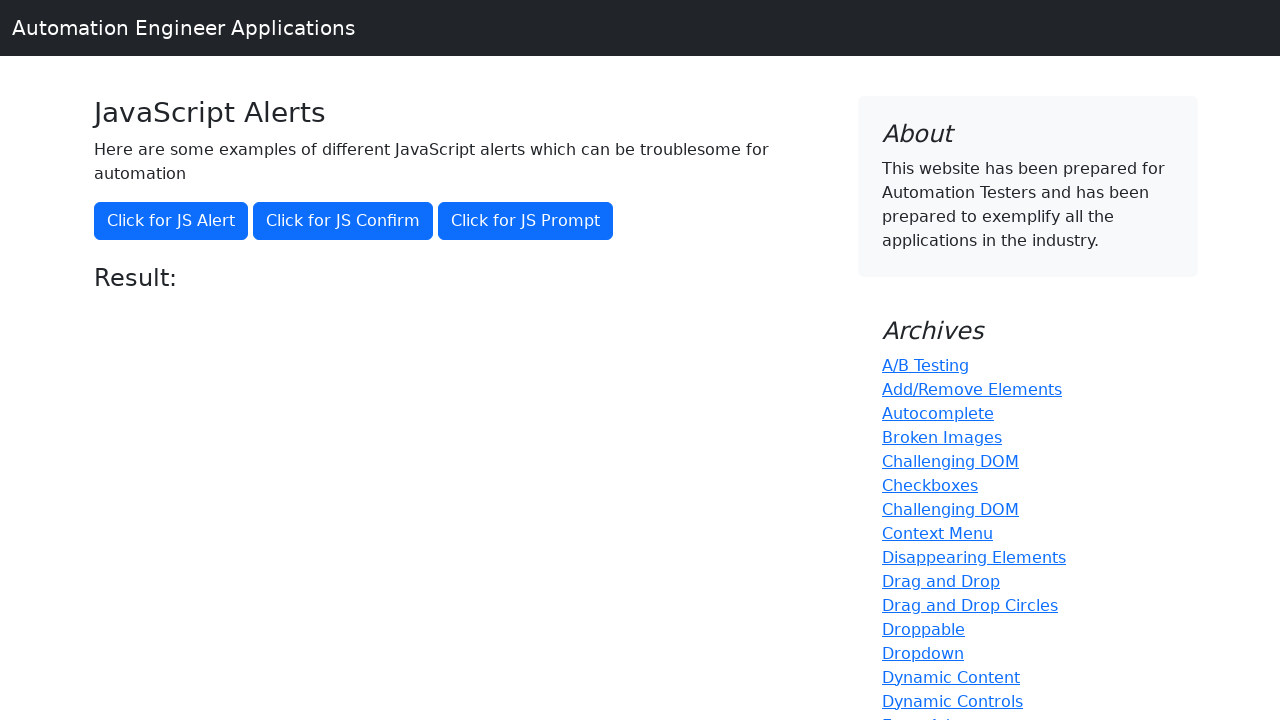

Clicked button to trigger JavaScript confirm dialog at (343, 221) on button[onclick='jsConfirm()']
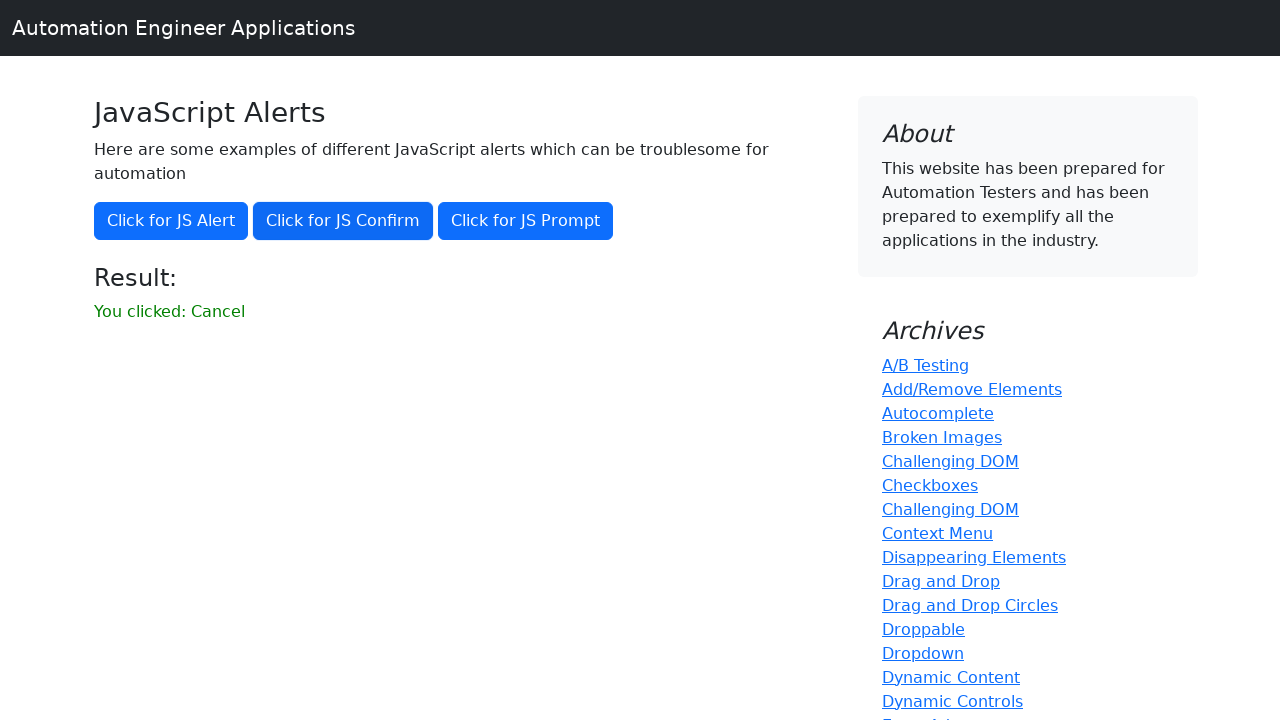

Result message element loaded
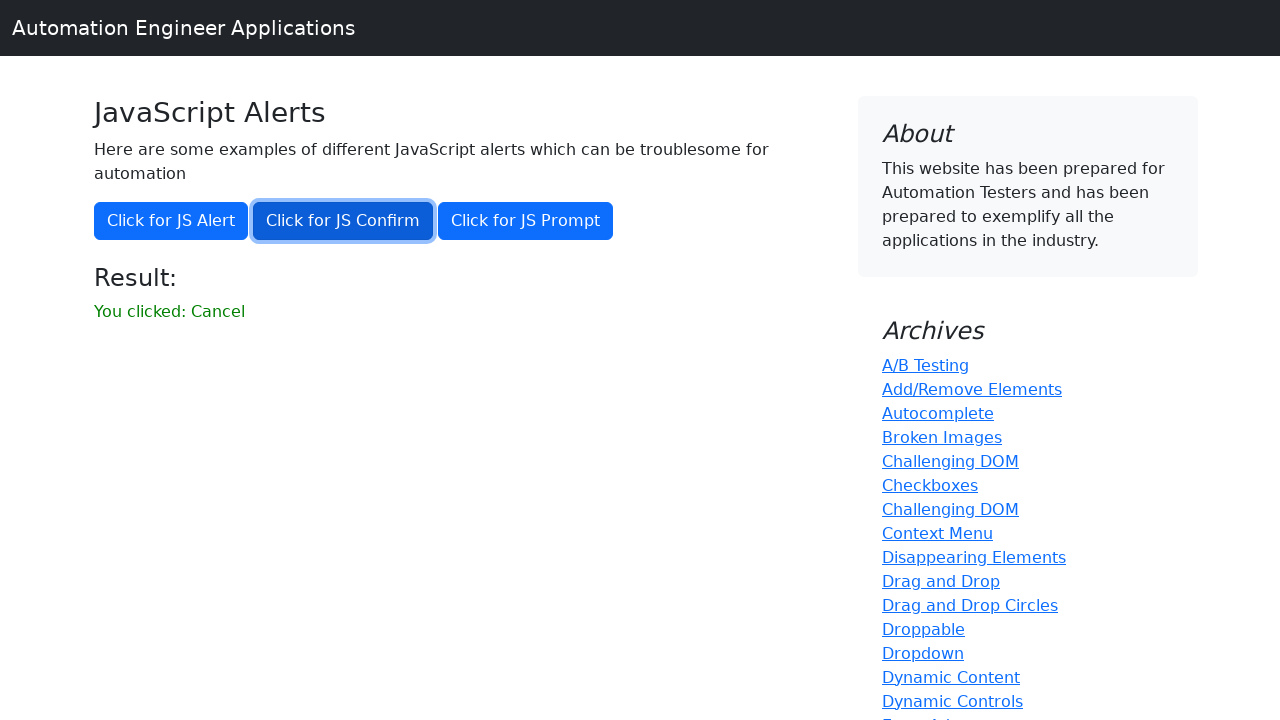

Retrieved result text: 'You clicked: Cancel'
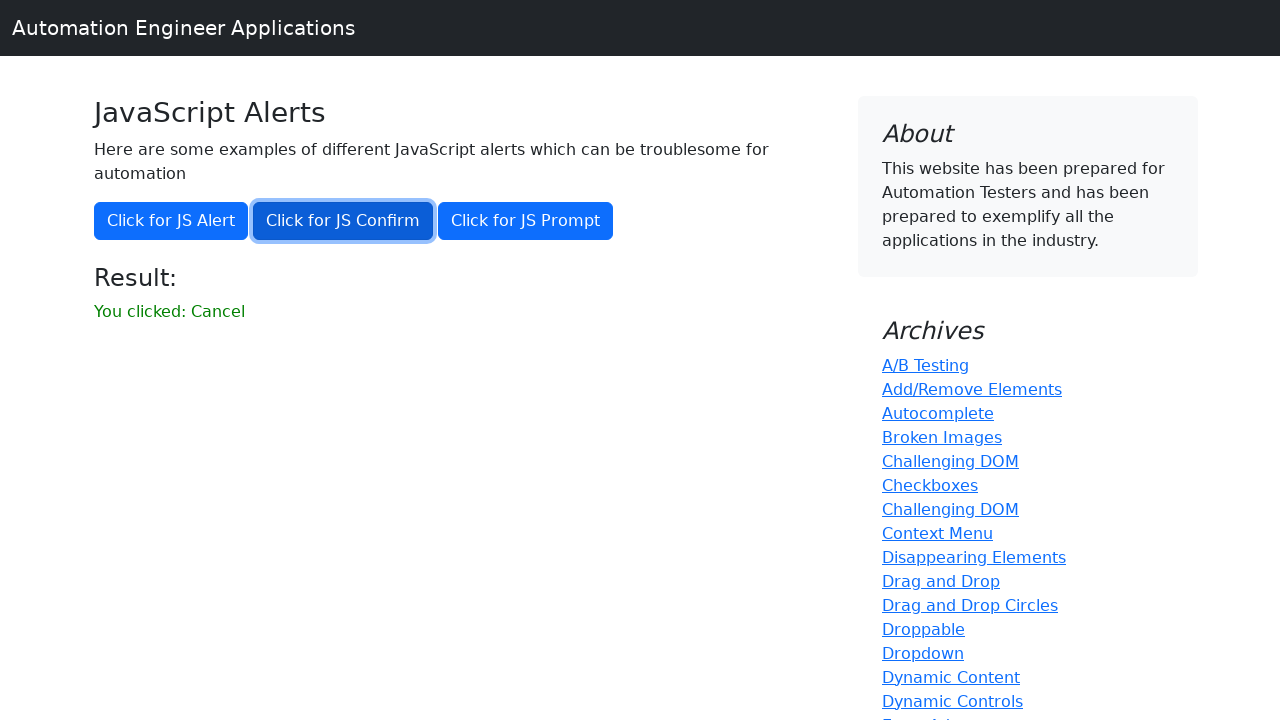

Verified that result text does not contain 'successfuly'
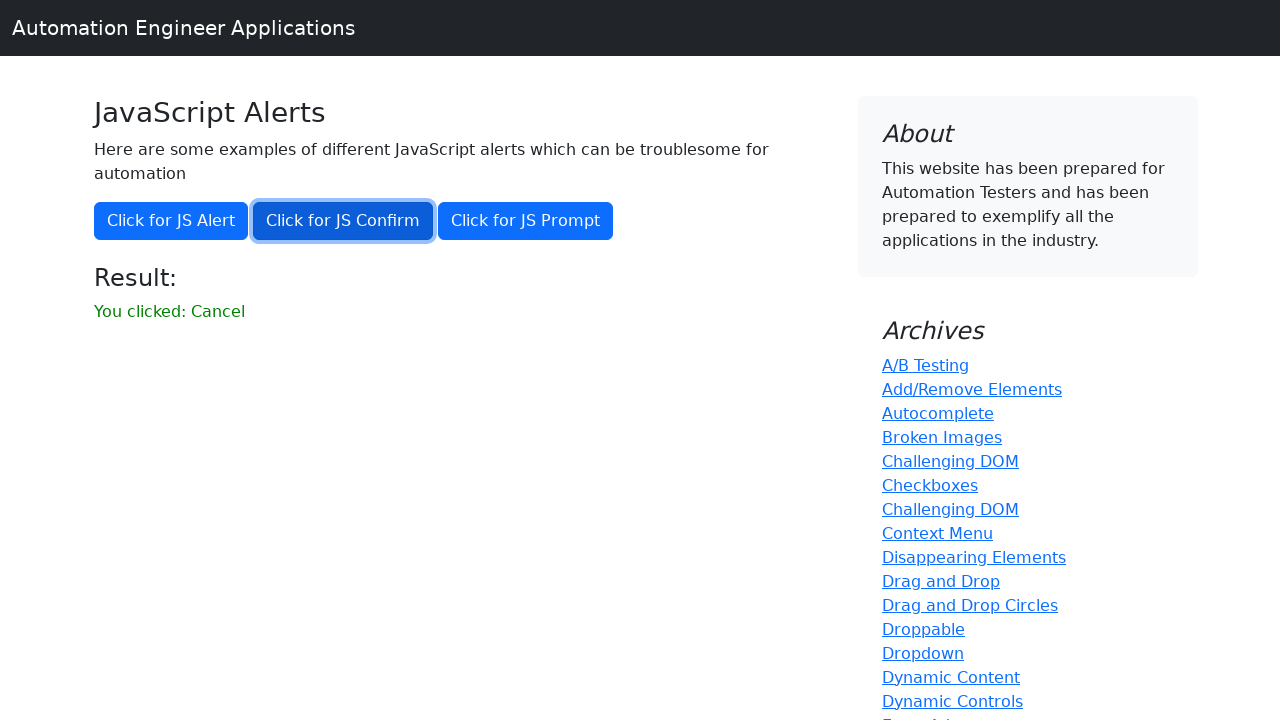

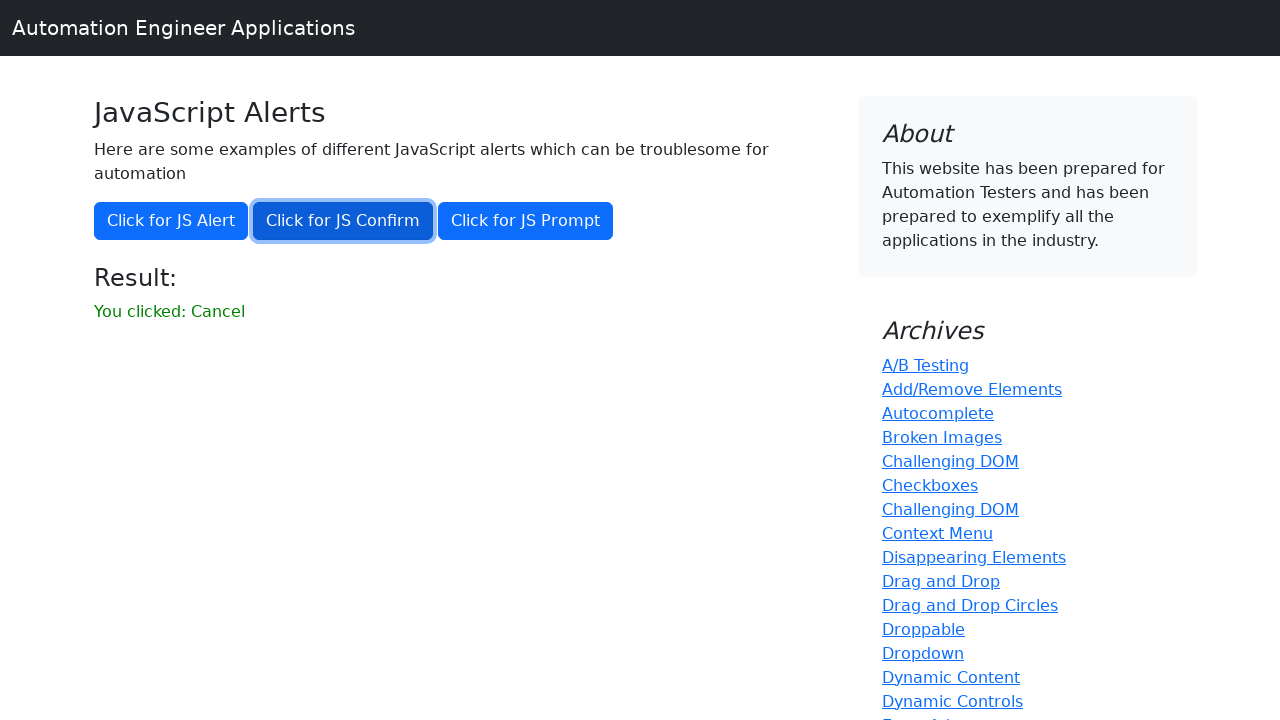